Navigates to Netflix Venezuela page and clicks the first button found on the page

Starting URL: https://www.netflix.com/ve/

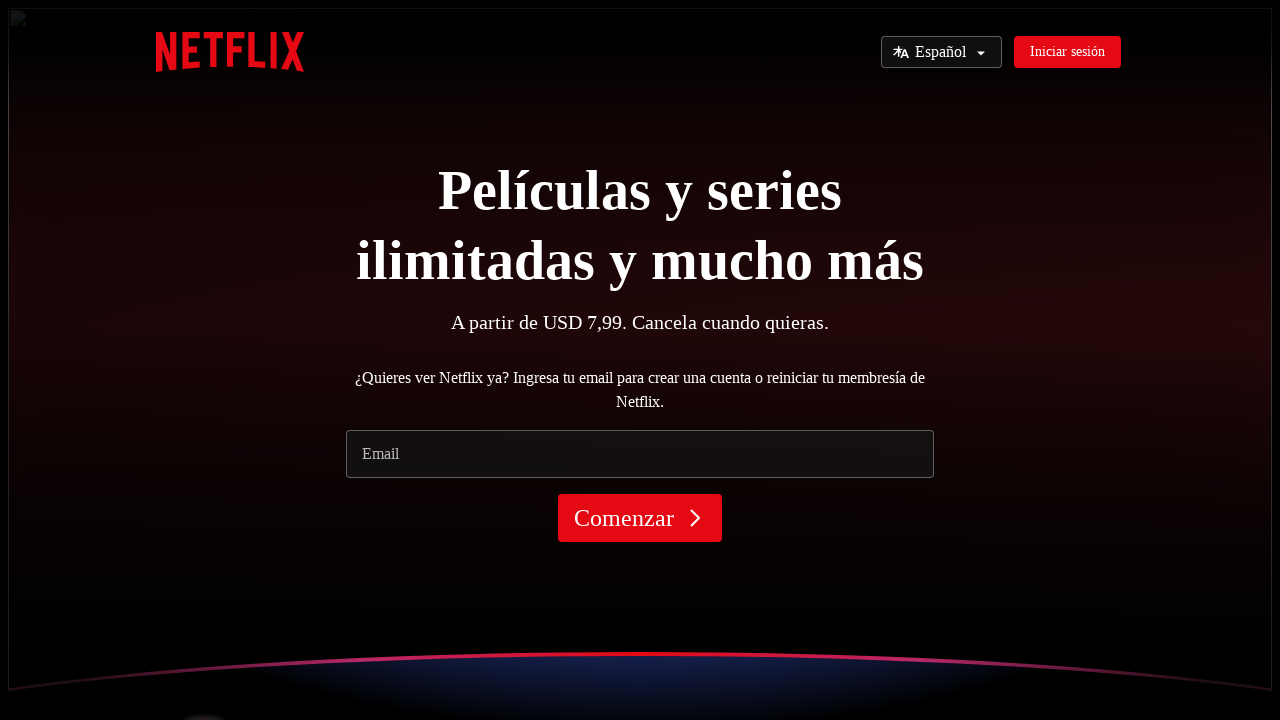

Waited for buttons to load on Netflix Venezuela page
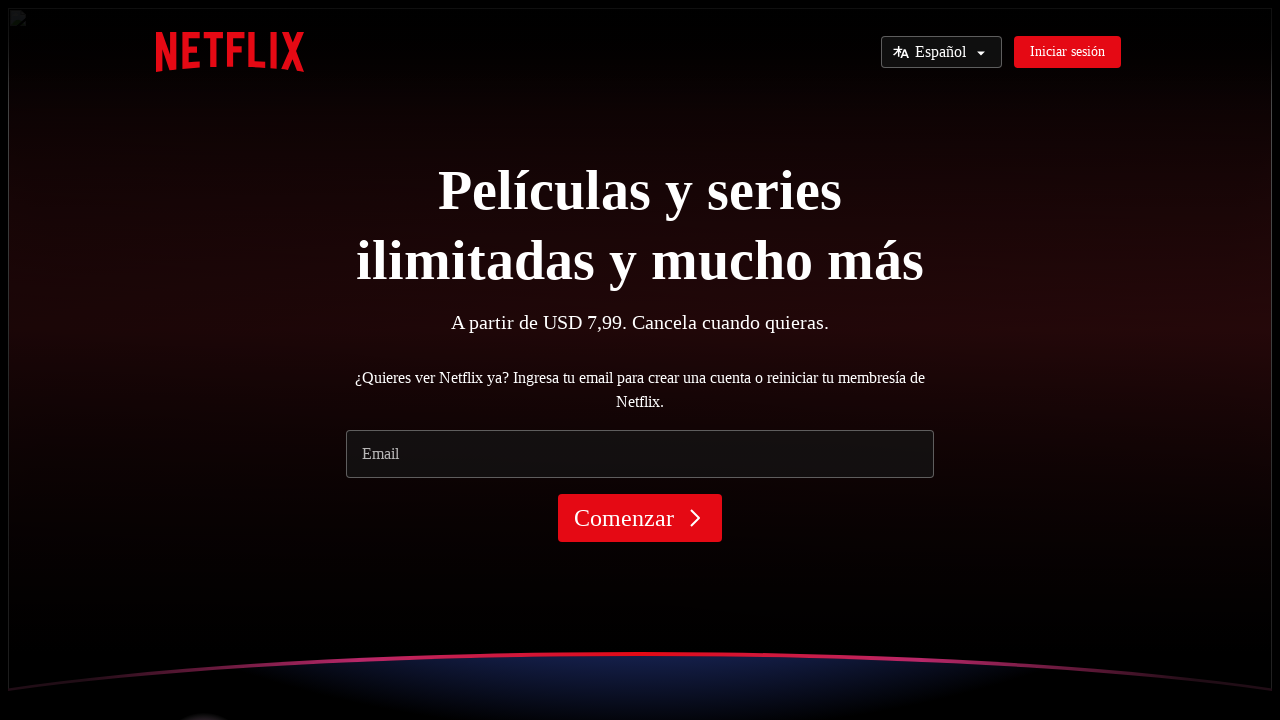

Clicked the first button found on the page at (640, 518) on button >> nth=0
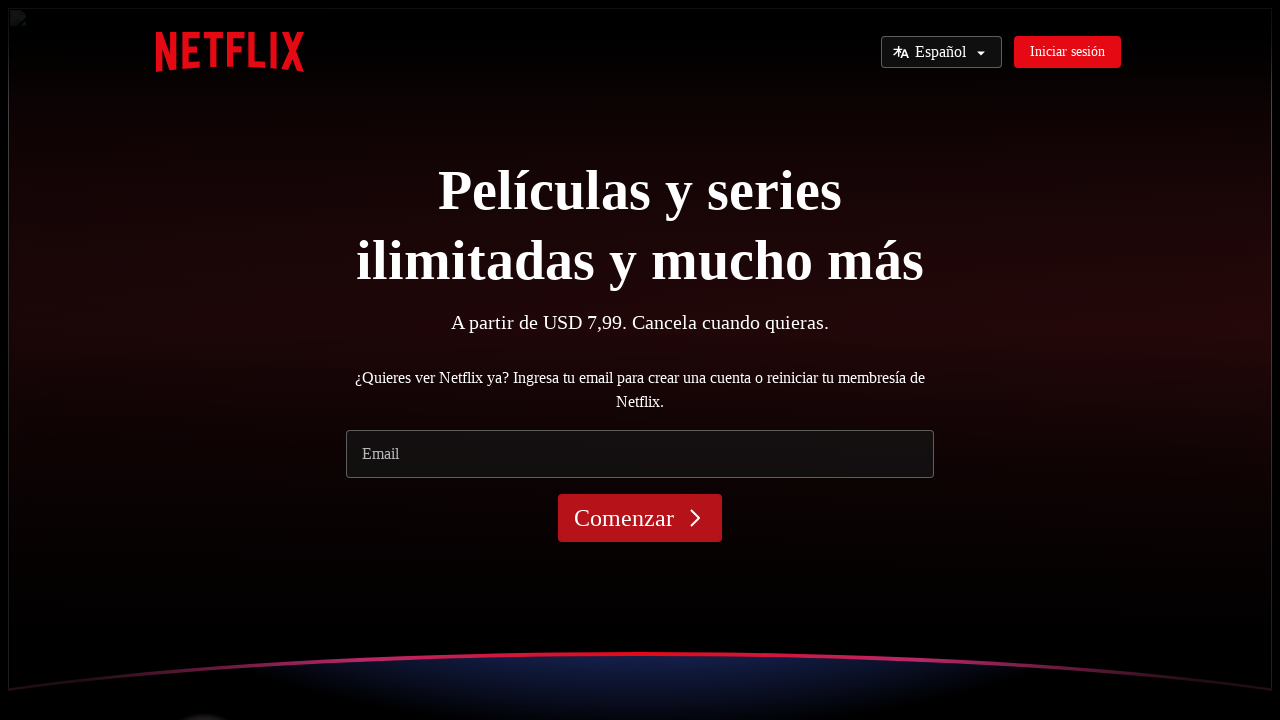

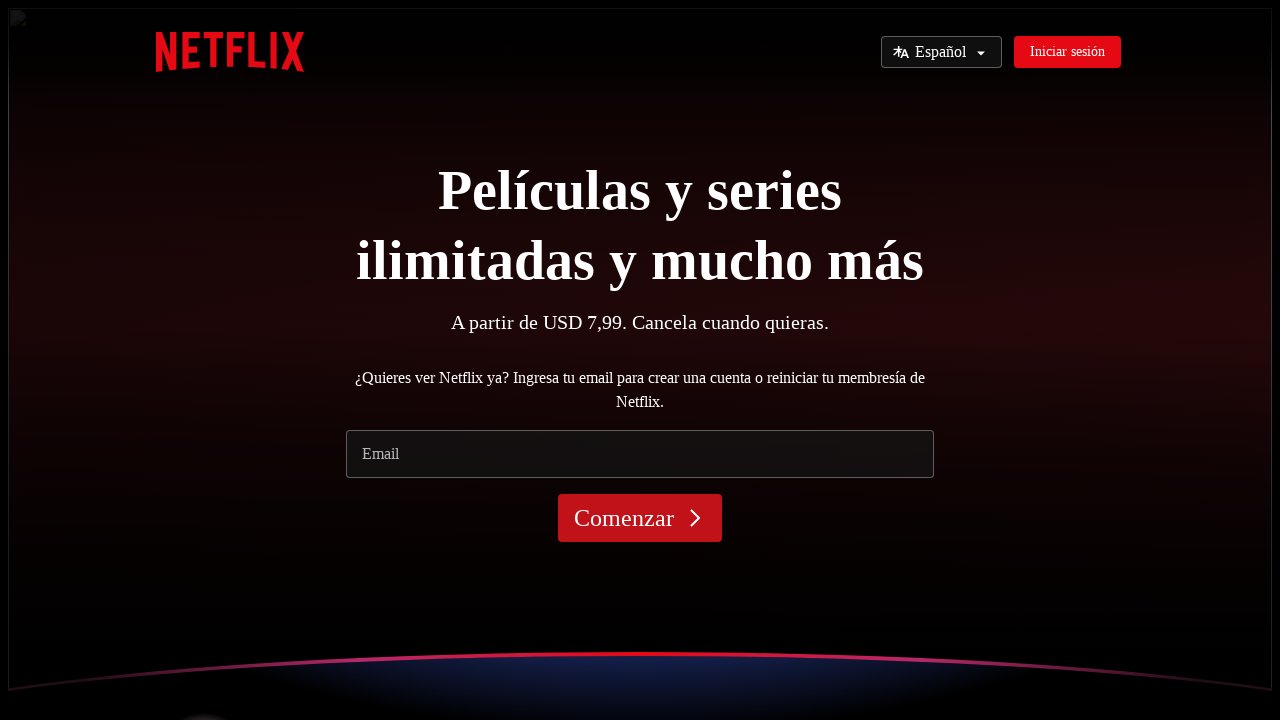